Tests pagination and checkbox interaction on a practice automation website by scrolling to a table, clicking all checkboxes on each page, and navigating through pagination

Starting URL: https://testautomationpractice.blogspot.com/

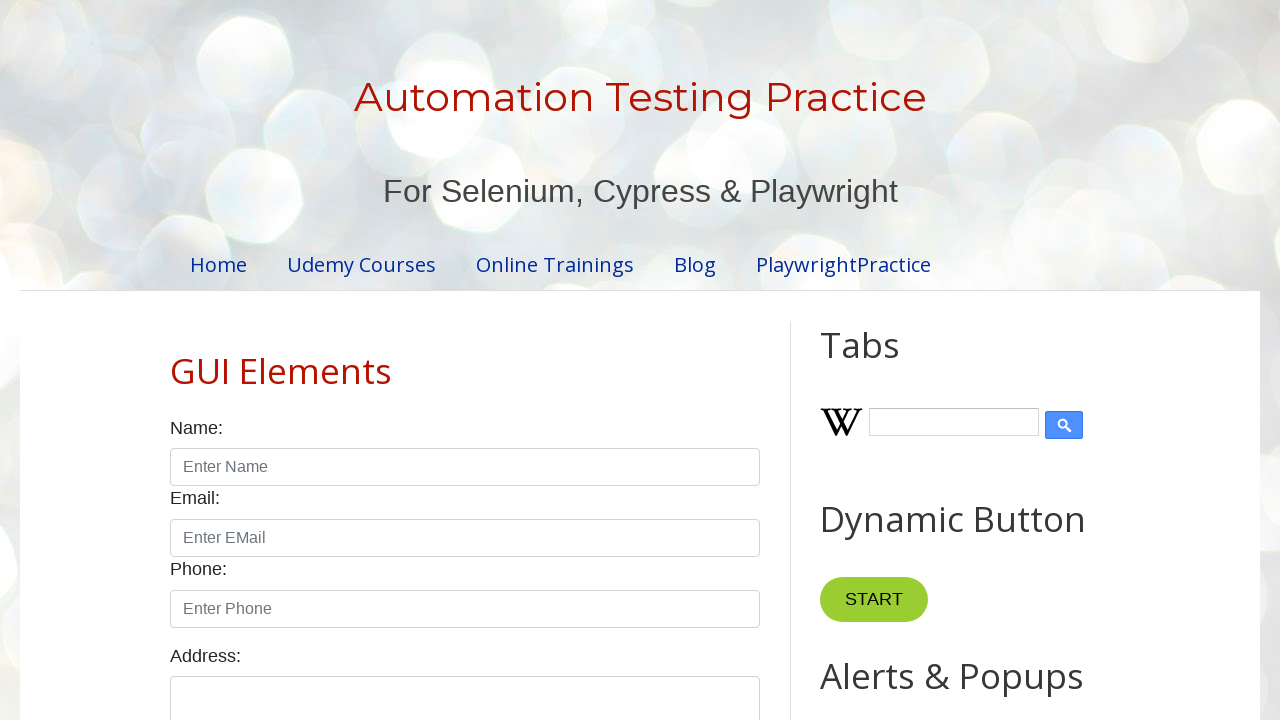

Scrolled down 2000 pixels to view the table
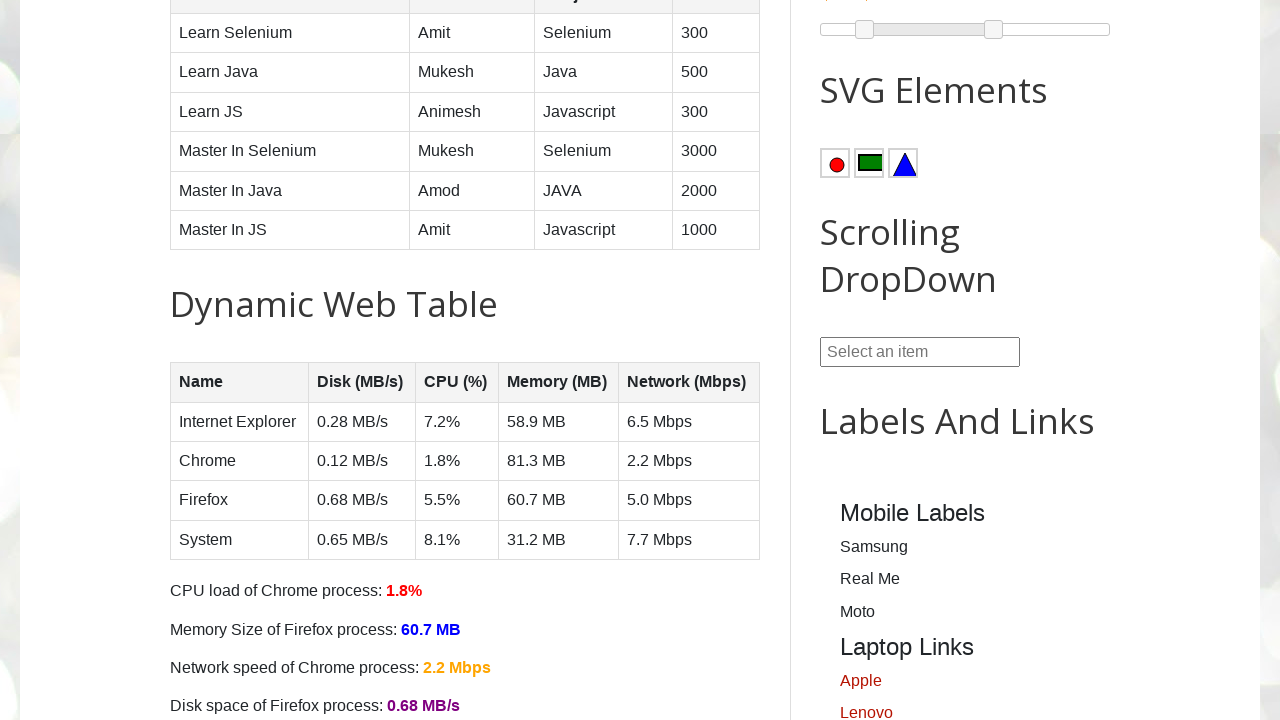

Clicked a checkbox on the current page at (651, 361) on xpath=//table[@id='productTable']/tbody/tr/td/input >> nth=0
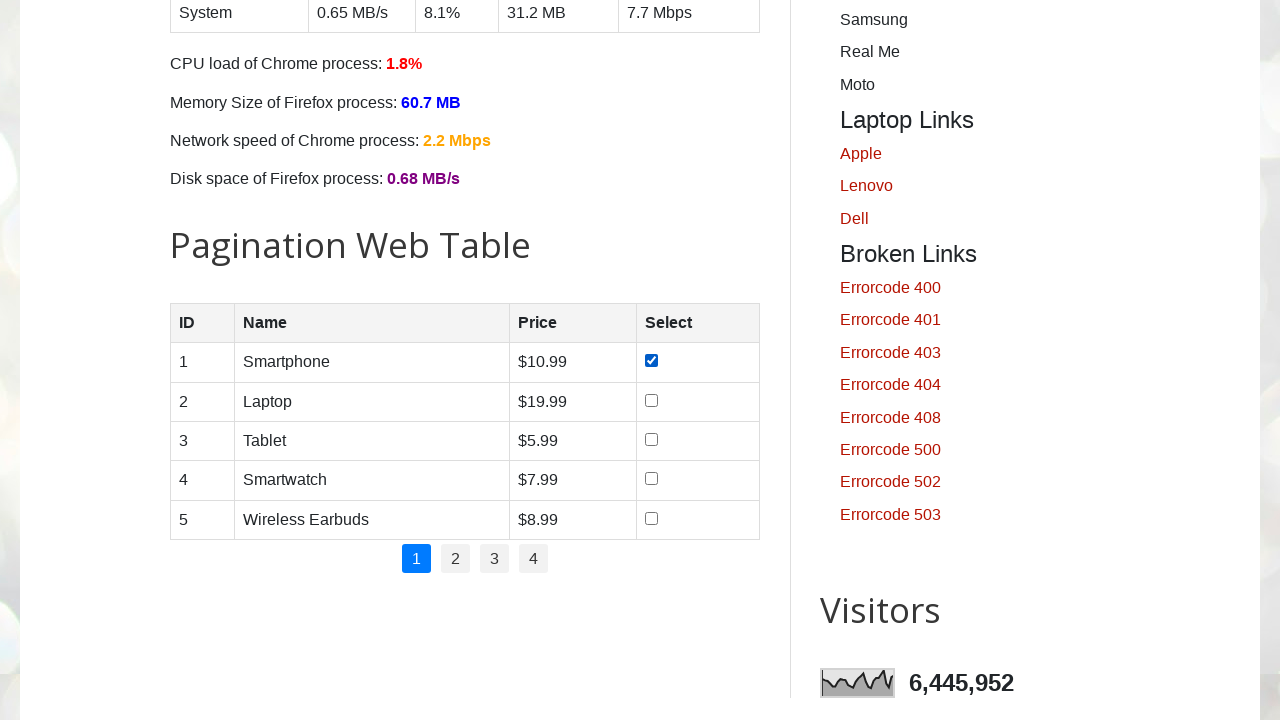

Clicked a checkbox on the current page at (651, 400) on xpath=//table[@id='productTable']/tbody/tr/td/input >> nth=1
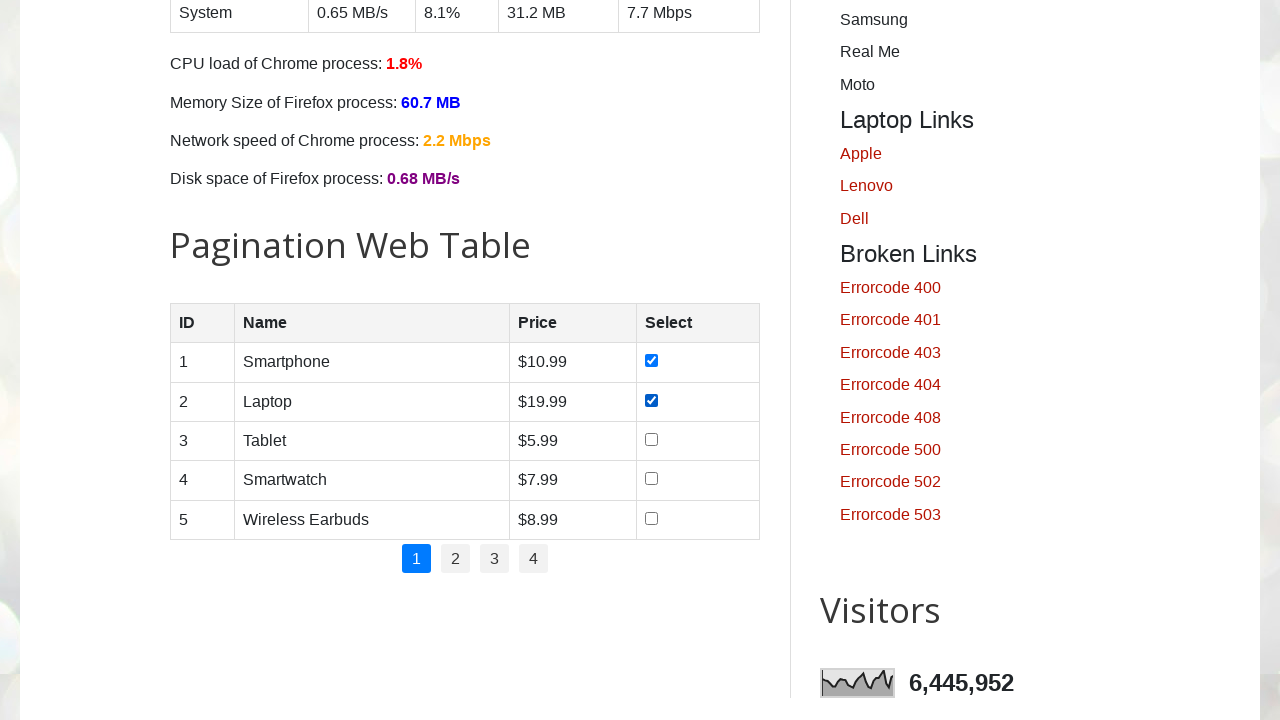

Clicked a checkbox on the current page at (651, 439) on xpath=//table[@id='productTable']/tbody/tr/td/input >> nth=2
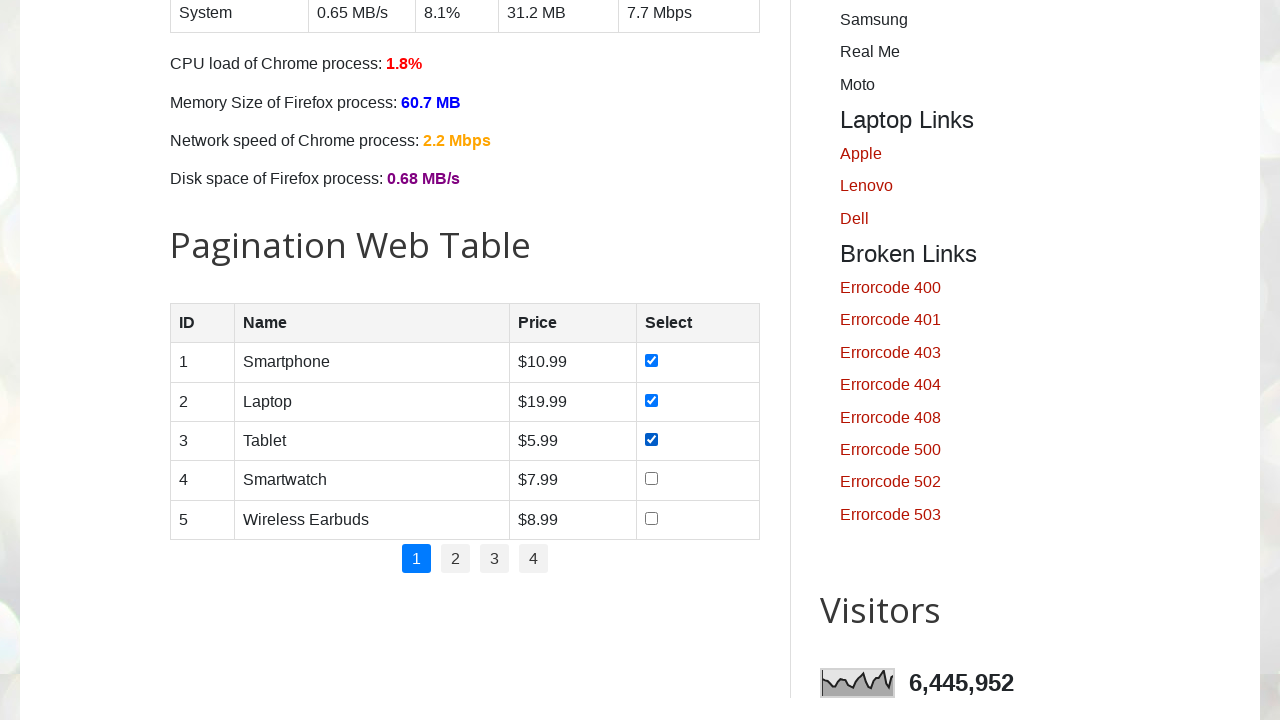

Clicked a checkbox on the current page at (651, 479) on xpath=//table[@id='productTable']/tbody/tr/td/input >> nth=3
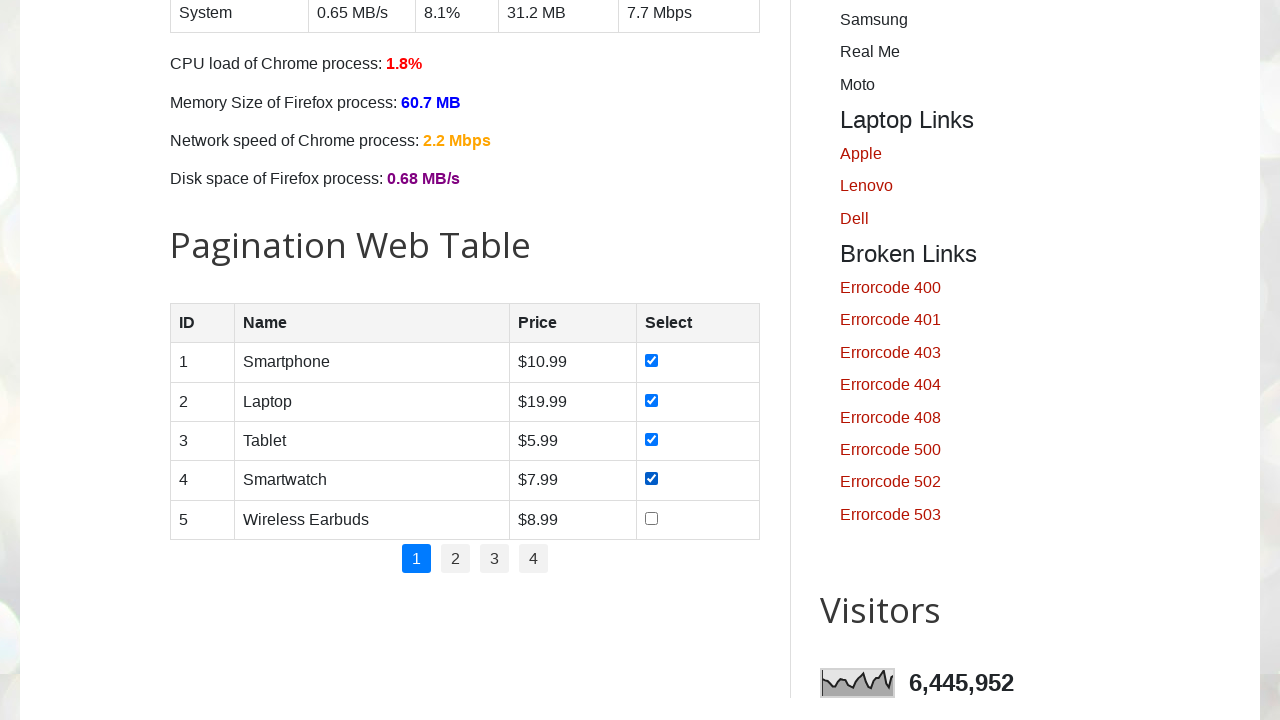

Clicked a checkbox on the current page at (651, 518) on xpath=//table[@id='productTable']/tbody/tr/td/input >> nth=4
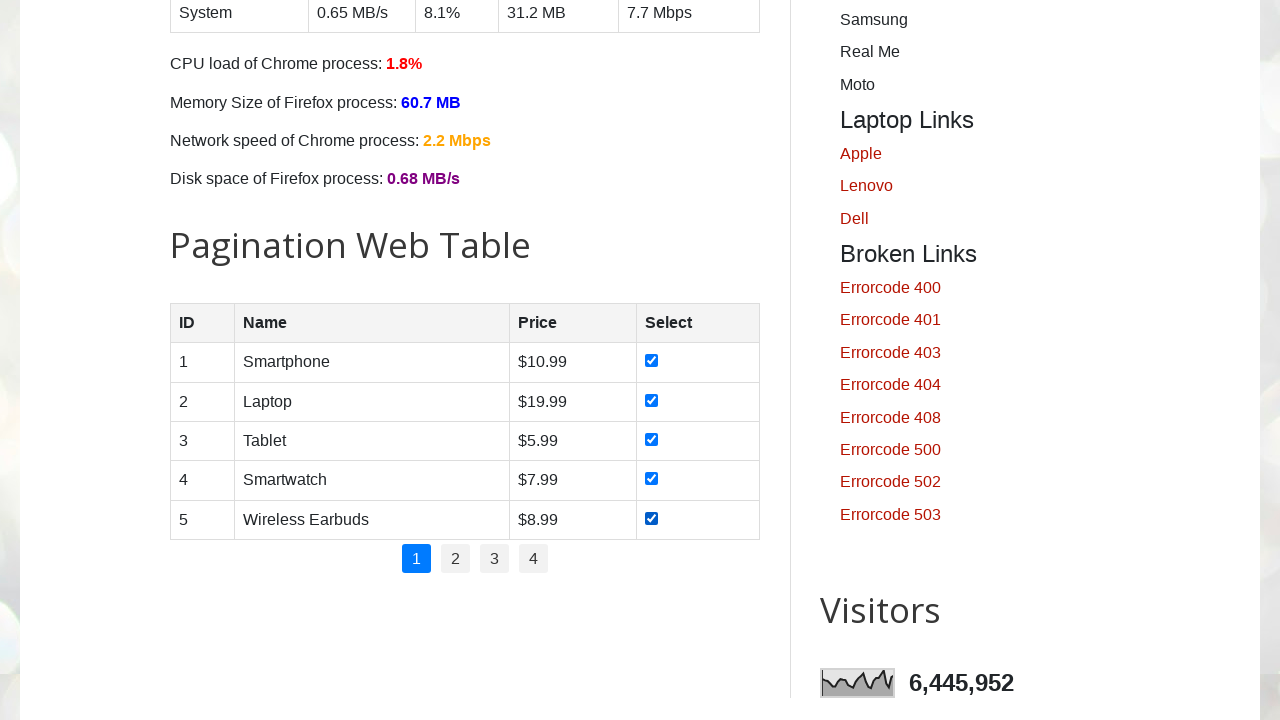

Clicked all 5 checkboxes on the first page
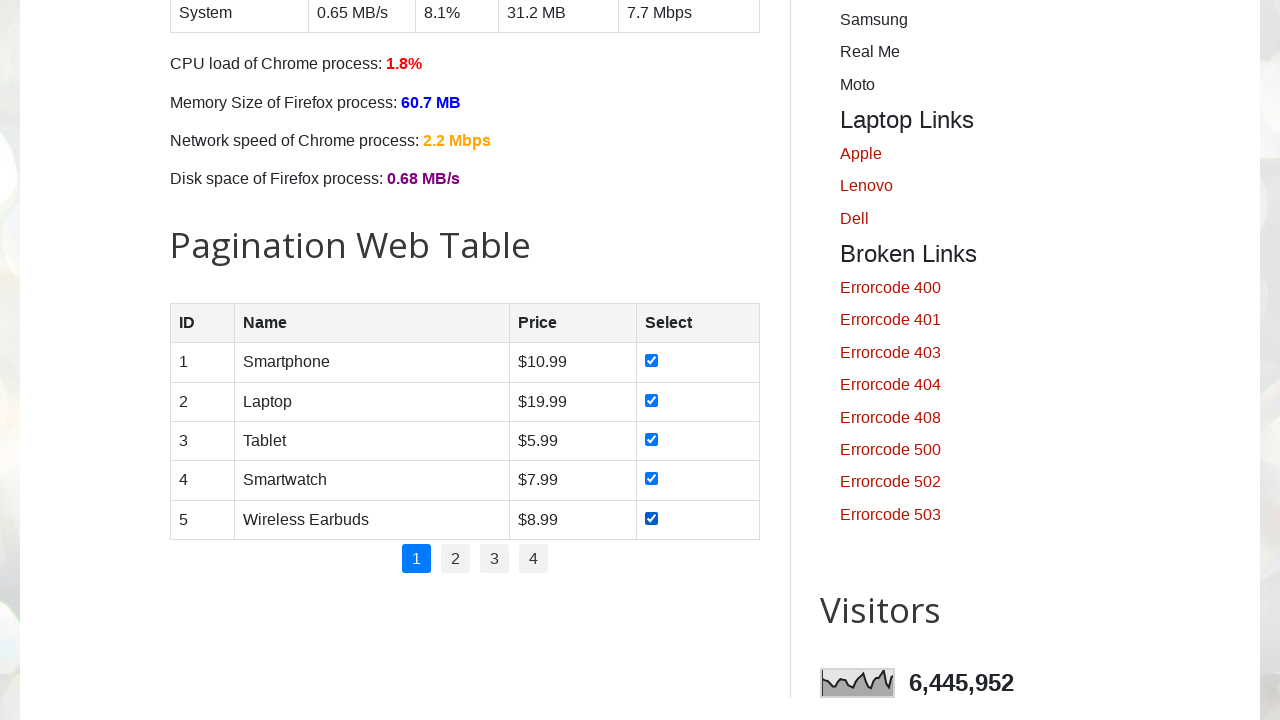

Clicked next page button to navigate to page 2 at (456, 559) on xpath=//ul[@id='pagination']/li[2]
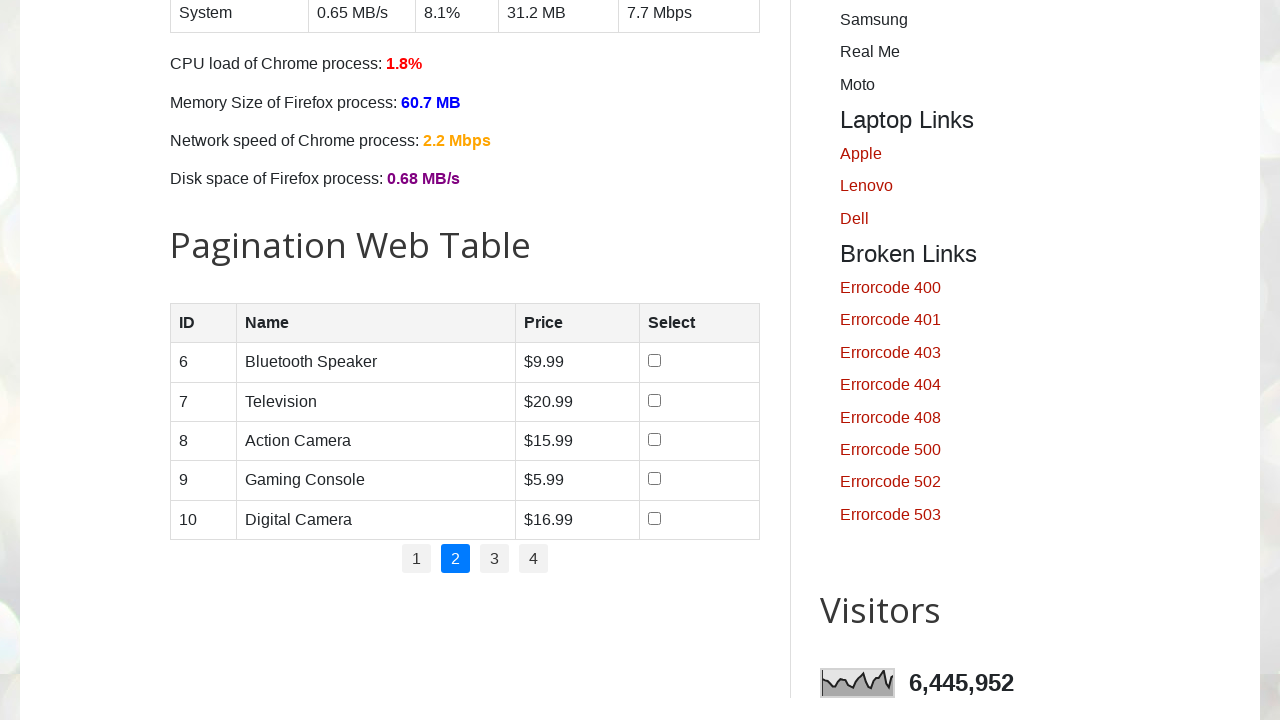

Waited 1000ms for the next page to load
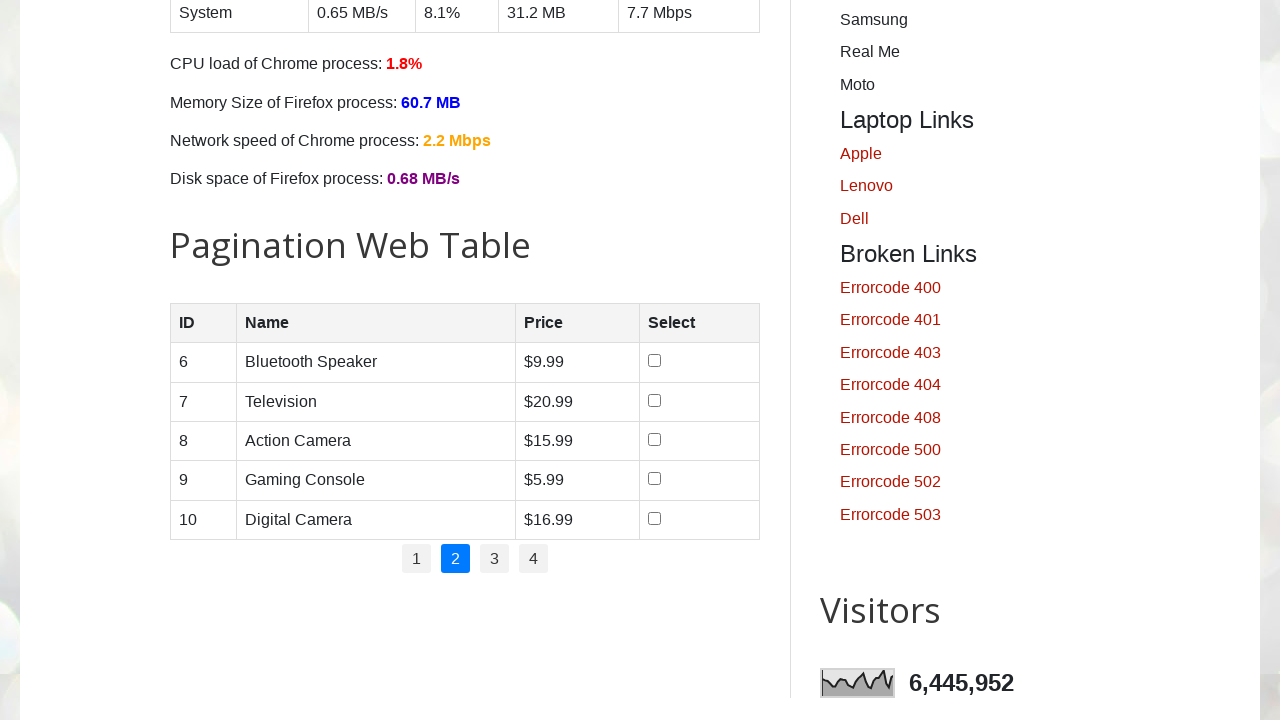

Clicked a checkbox on the current page at (654, 361) on xpath=//table[@id='productTable']/tbody/tr/td/input >> nth=0
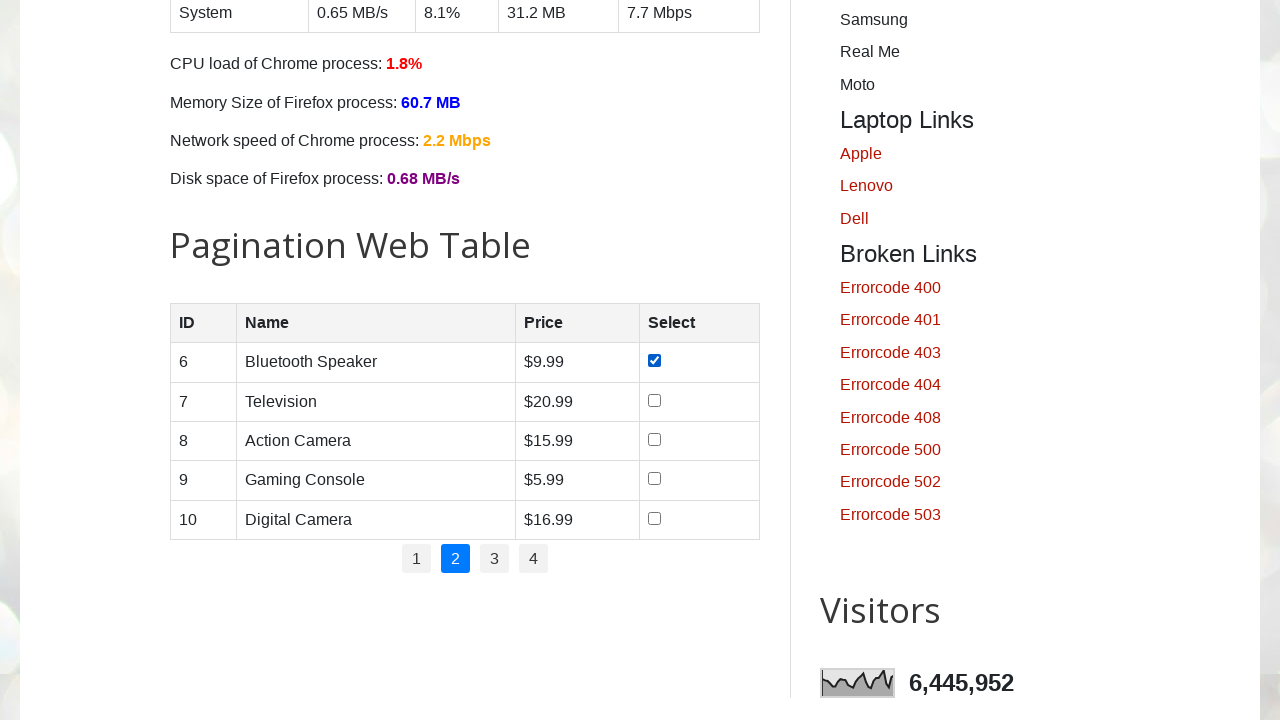

Clicked a checkbox on the current page at (654, 400) on xpath=//table[@id='productTable']/tbody/tr/td/input >> nth=1
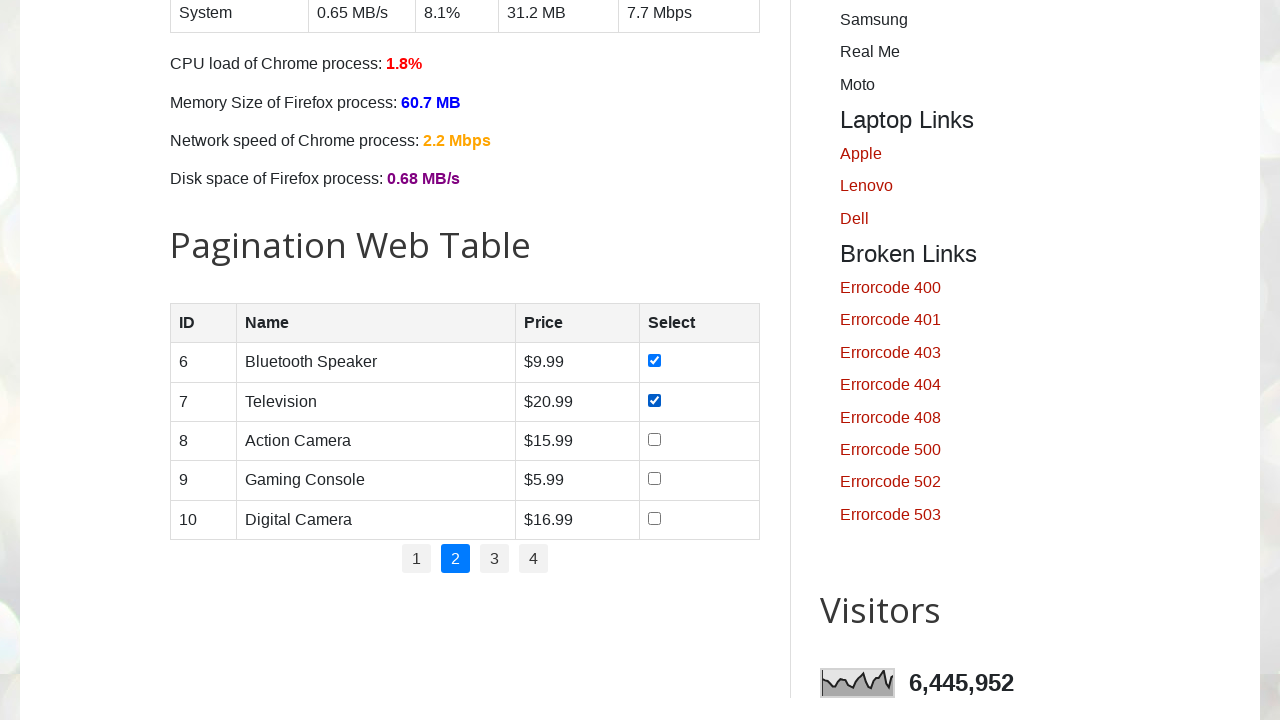

Clicked a checkbox on the current page at (654, 439) on xpath=//table[@id='productTable']/tbody/tr/td/input >> nth=2
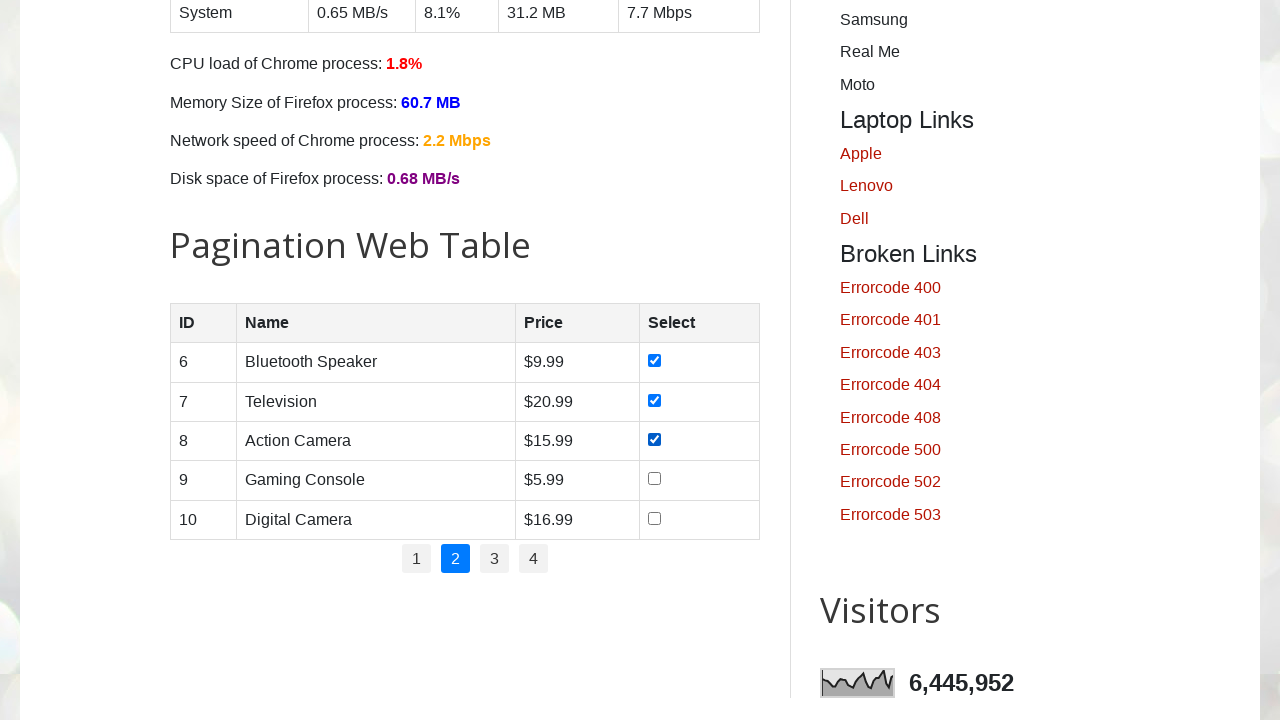

Clicked a checkbox on the current page at (654, 479) on xpath=//table[@id='productTable']/tbody/tr/td/input >> nth=3
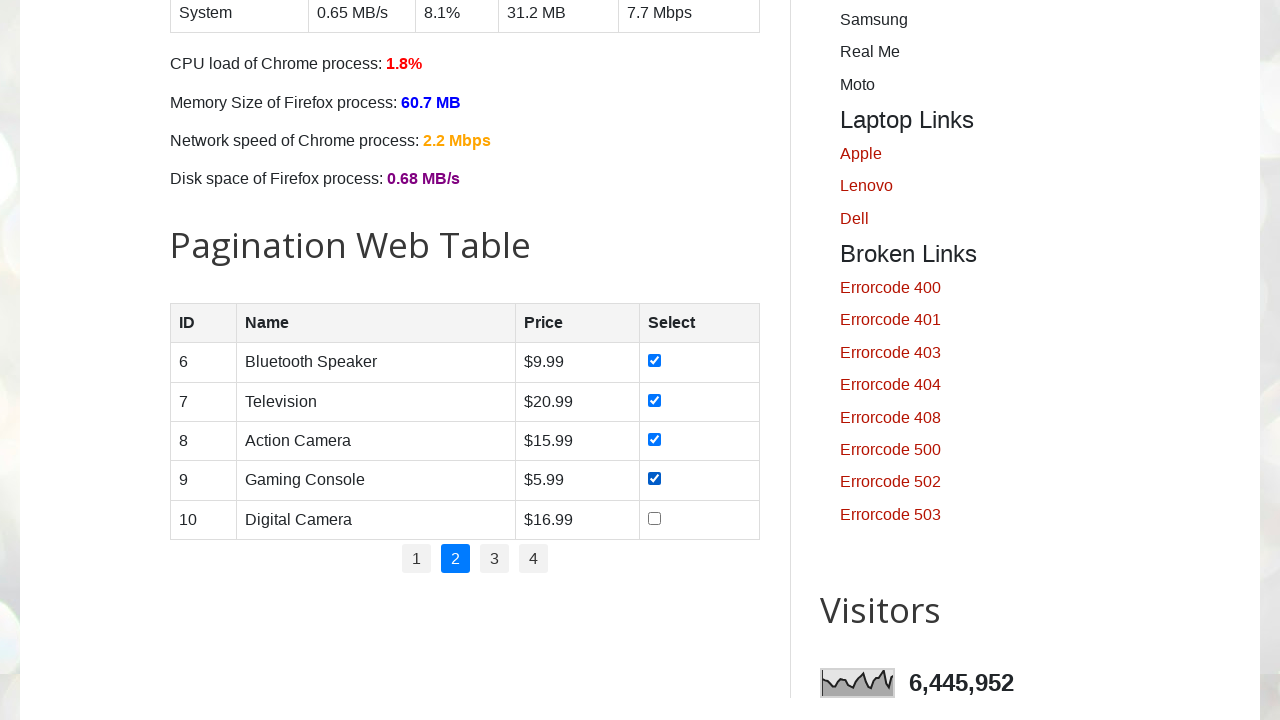

Clicked a checkbox on the current page at (654, 518) on xpath=//table[@id='productTable']/tbody/tr/td/input >> nth=4
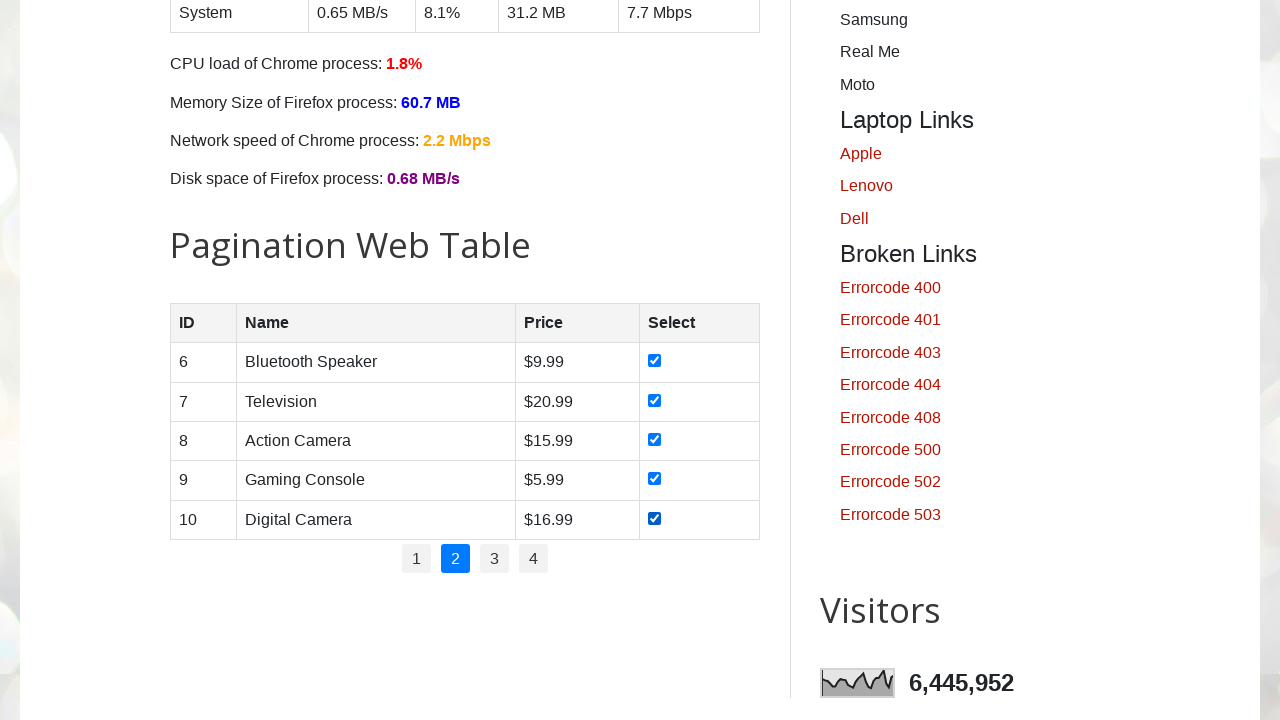

Clicked all 5 checkboxes on page 2
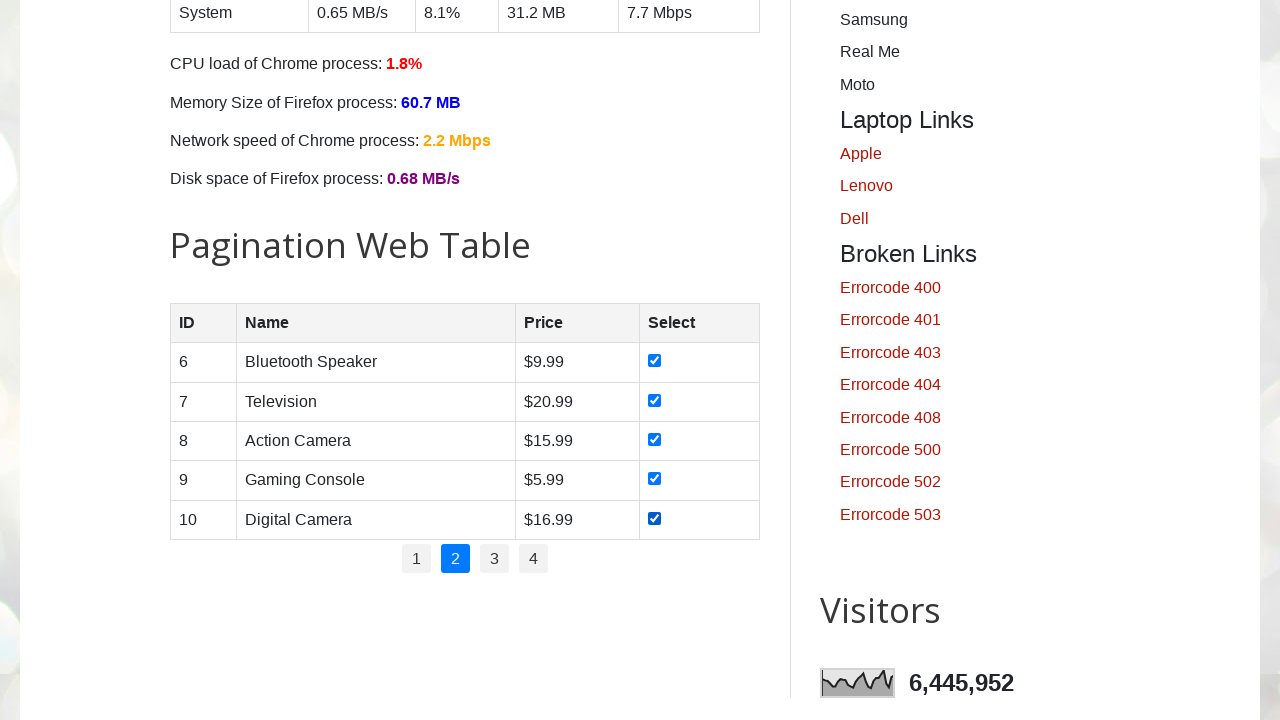

Clicked next page button to navigate to page 3 at (456, 559) on xpath=//ul[@id='pagination']/li[2]
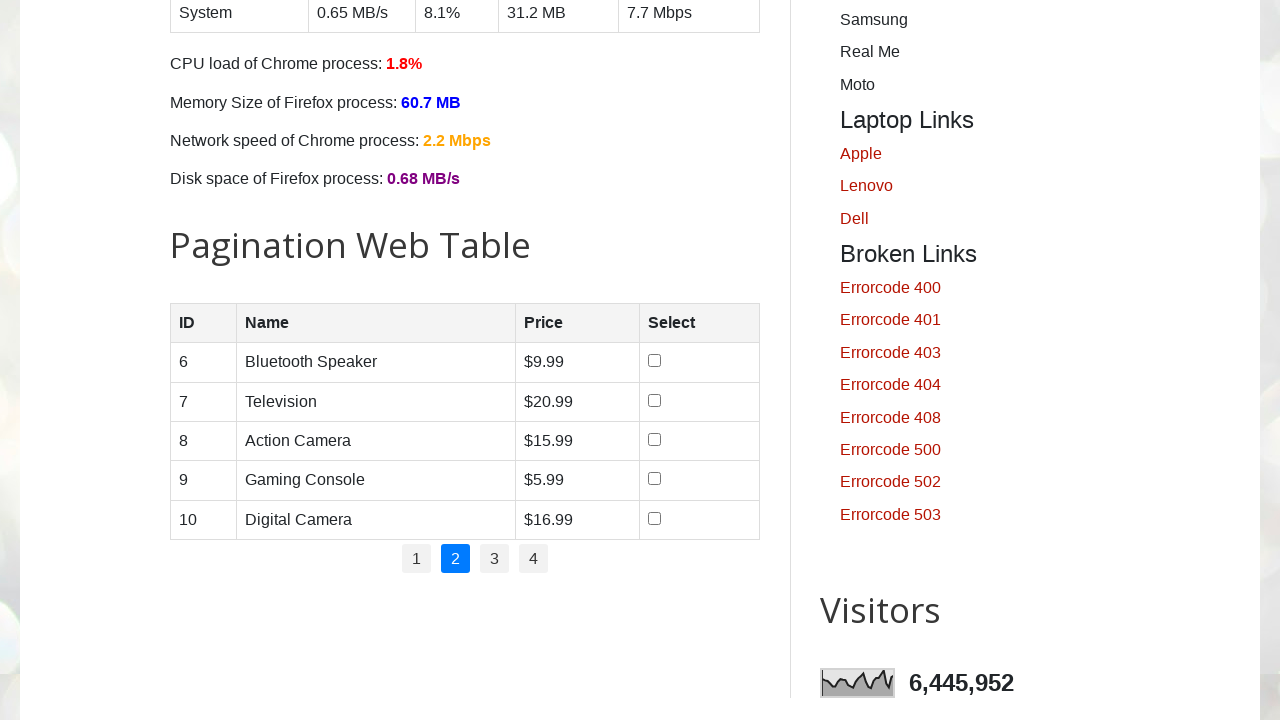

Waited 1000ms for the next page to load
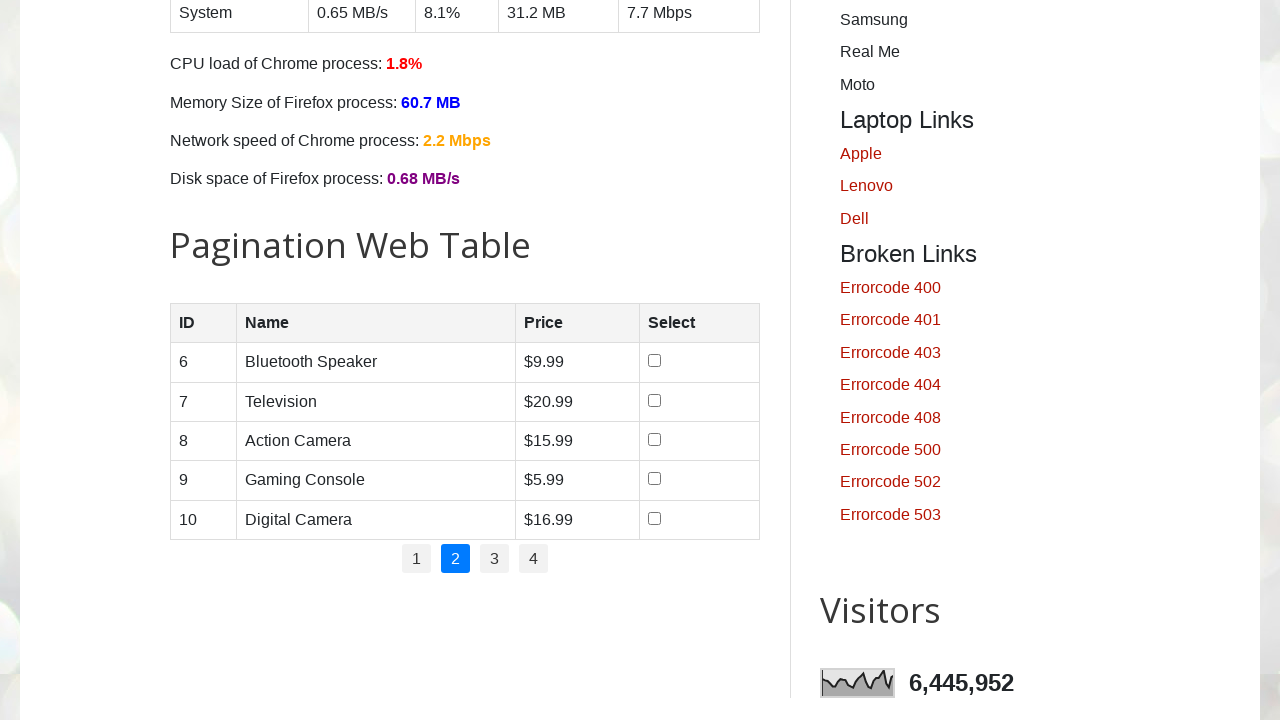

Clicked a checkbox on the current page at (654, 361) on xpath=//table[@id='productTable']/tbody/tr/td/input >> nth=0
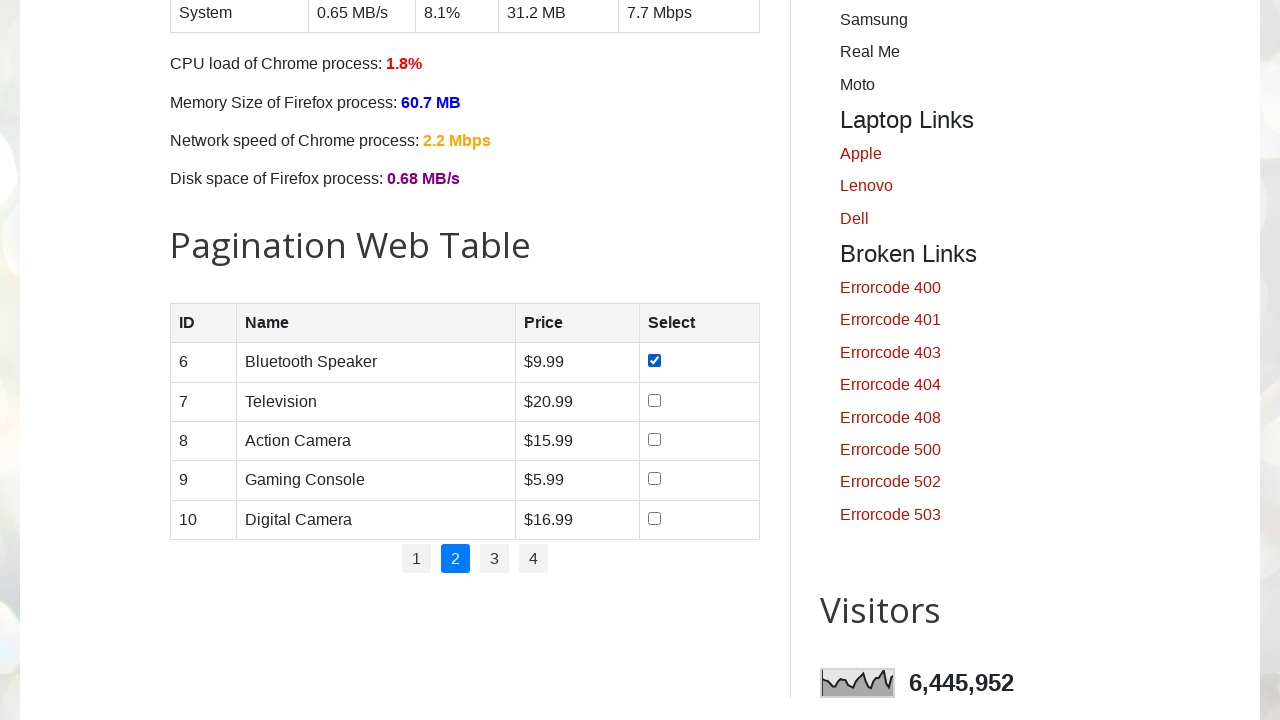

Clicked a checkbox on the current page at (654, 400) on xpath=//table[@id='productTable']/tbody/tr/td/input >> nth=1
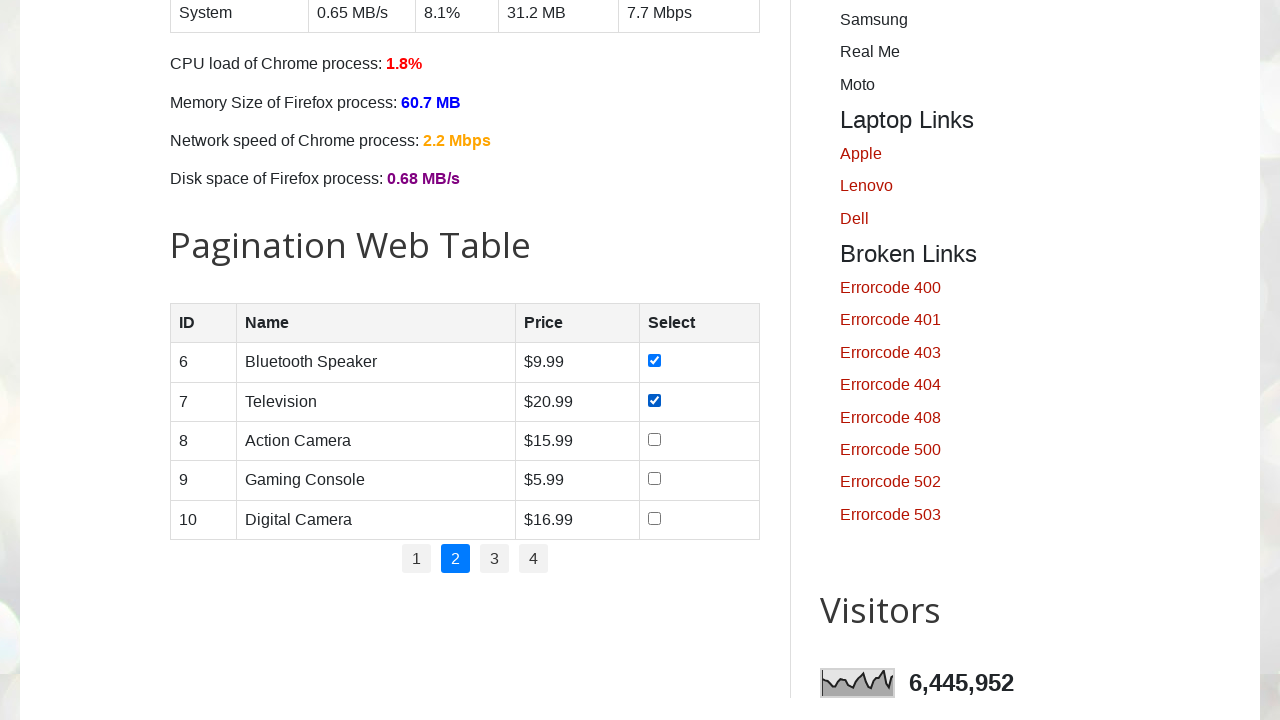

Clicked a checkbox on the current page at (654, 439) on xpath=//table[@id='productTable']/tbody/tr/td/input >> nth=2
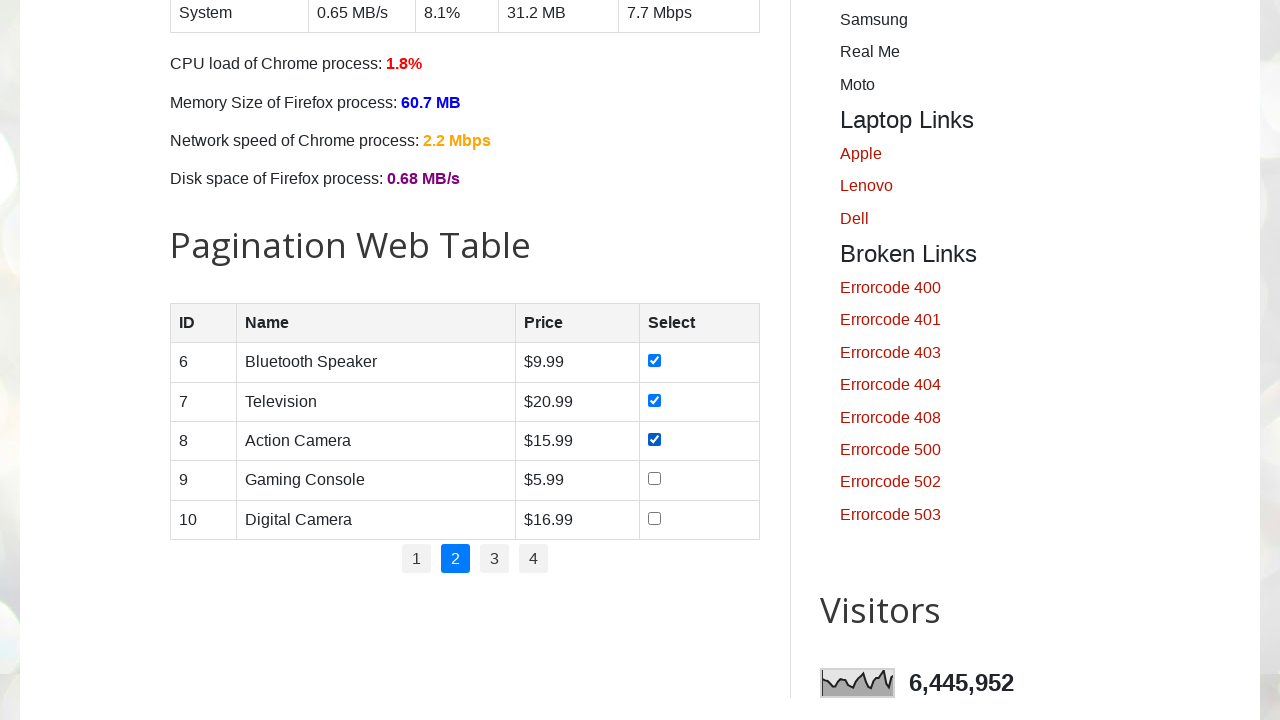

Clicked a checkbox on the current page at (654, 479) on xpath=//table[@id='productTable']/tbody/tr/td/input >> nth=3
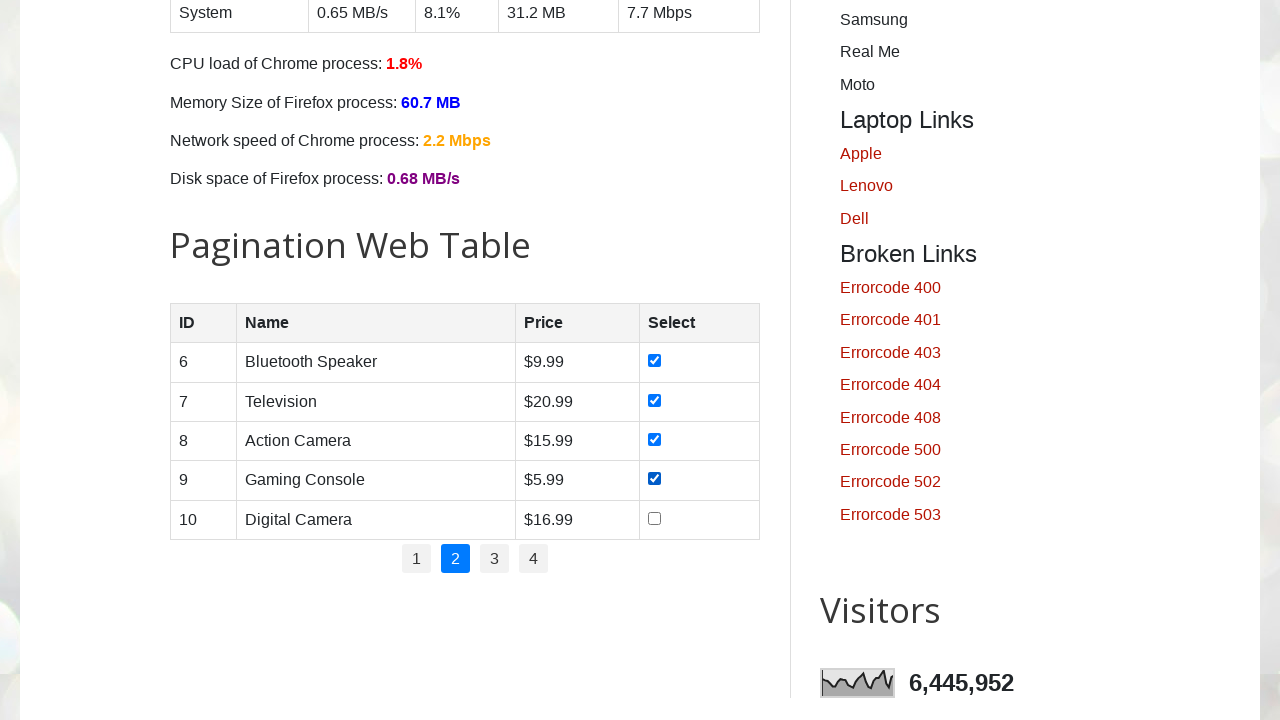

Clicked a checkbox on the current page at (654, 518) on xpath=//table[@id='productTable']/tbody/tr/td/input >> nth=4
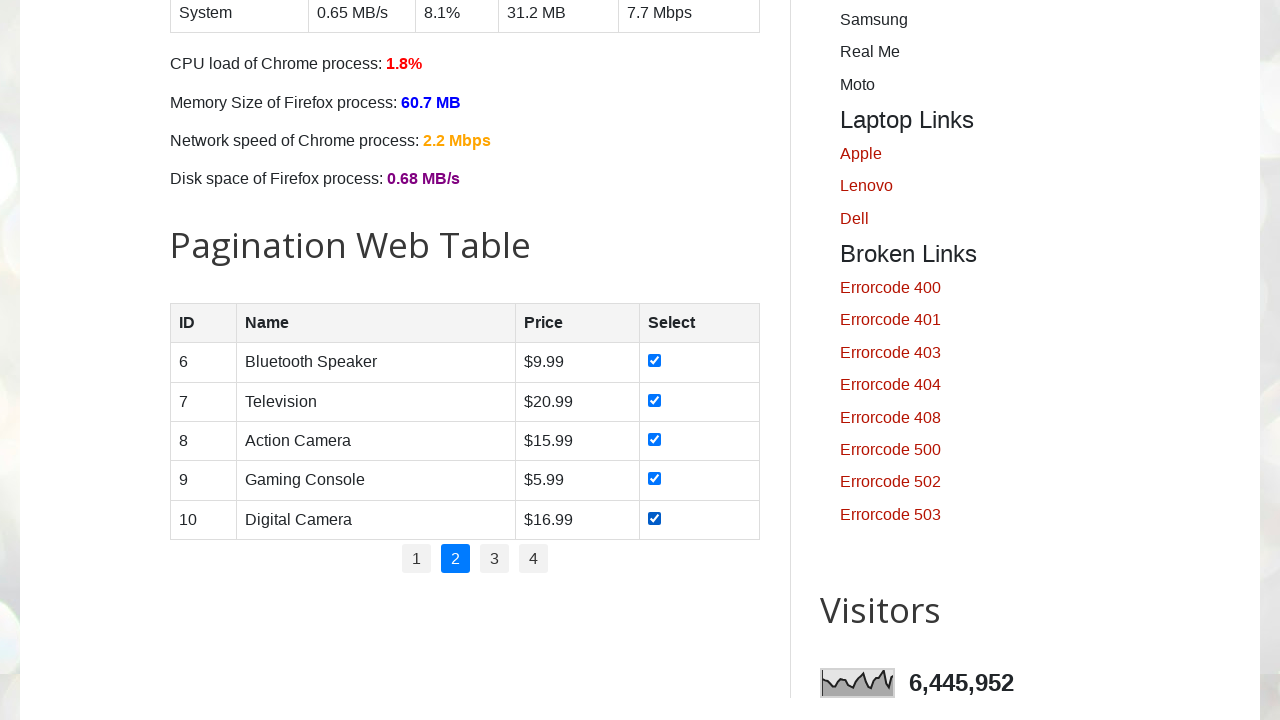

Clicked all 5 checkboxes on page 3
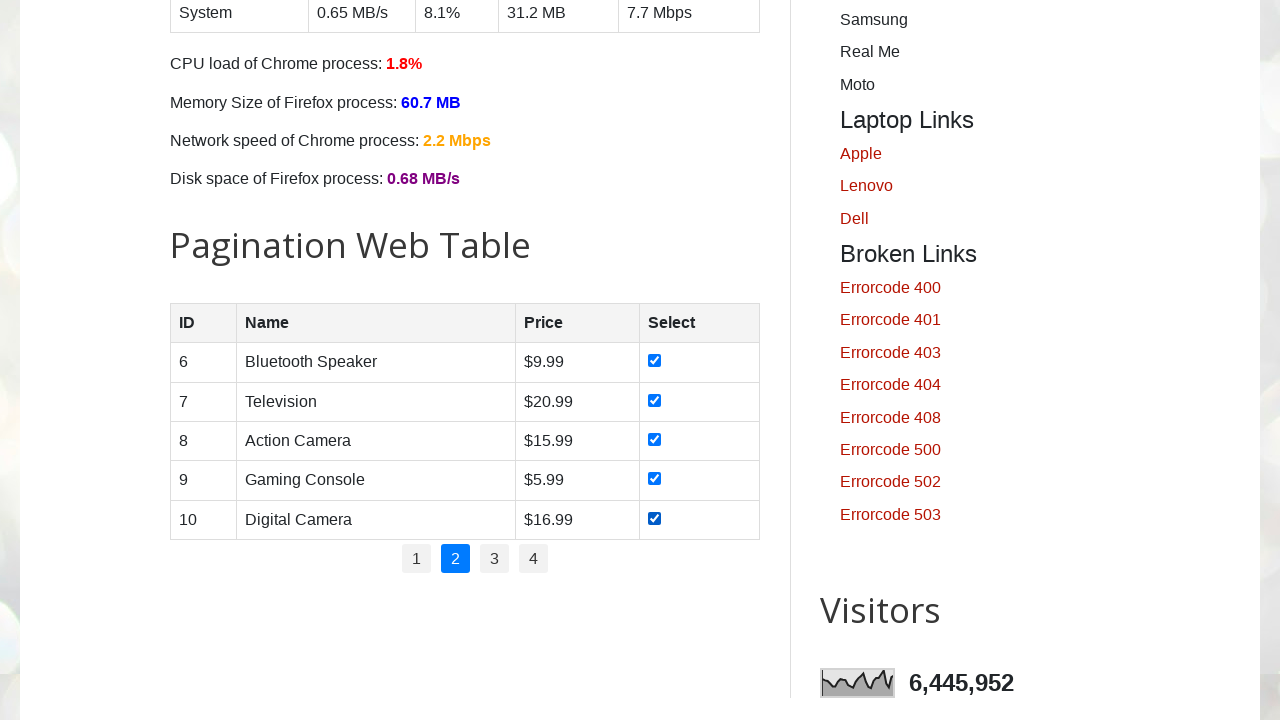

Clicked next page button to navigate to page 4 at (456, 559) on xpath=//ul[@id='pagination']/li[2]
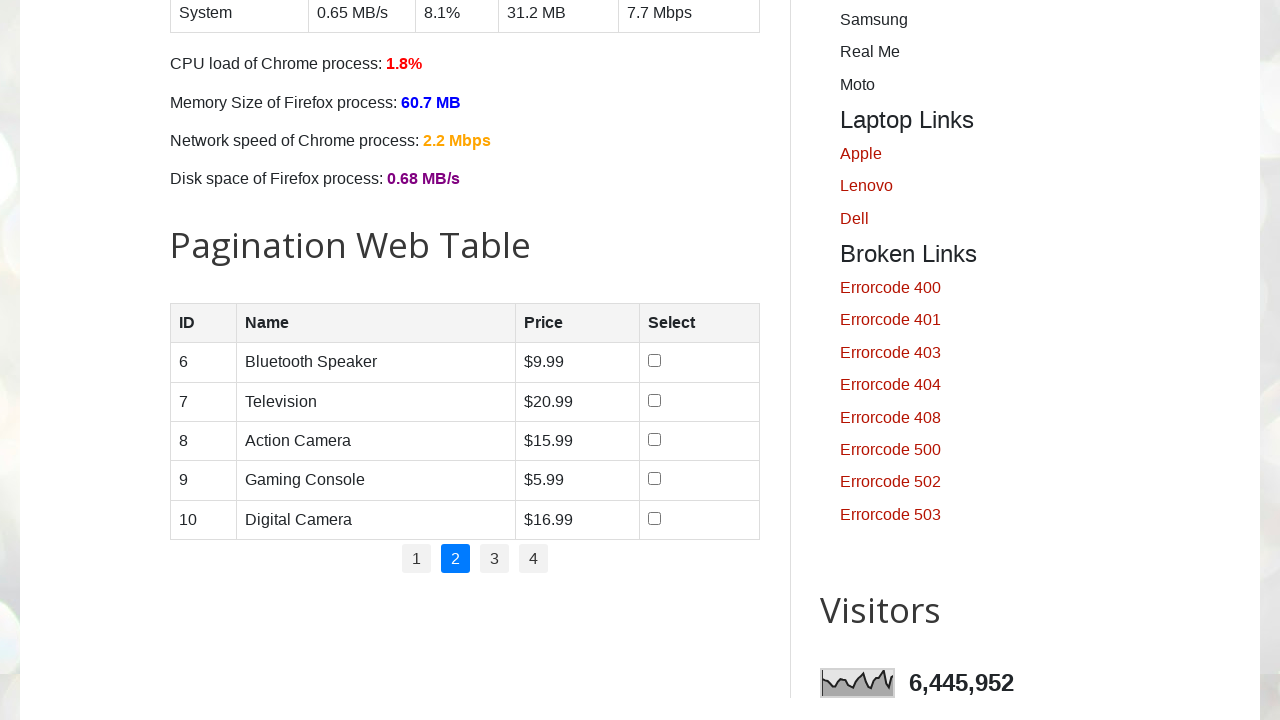

Waited 1000ms for the next page to load
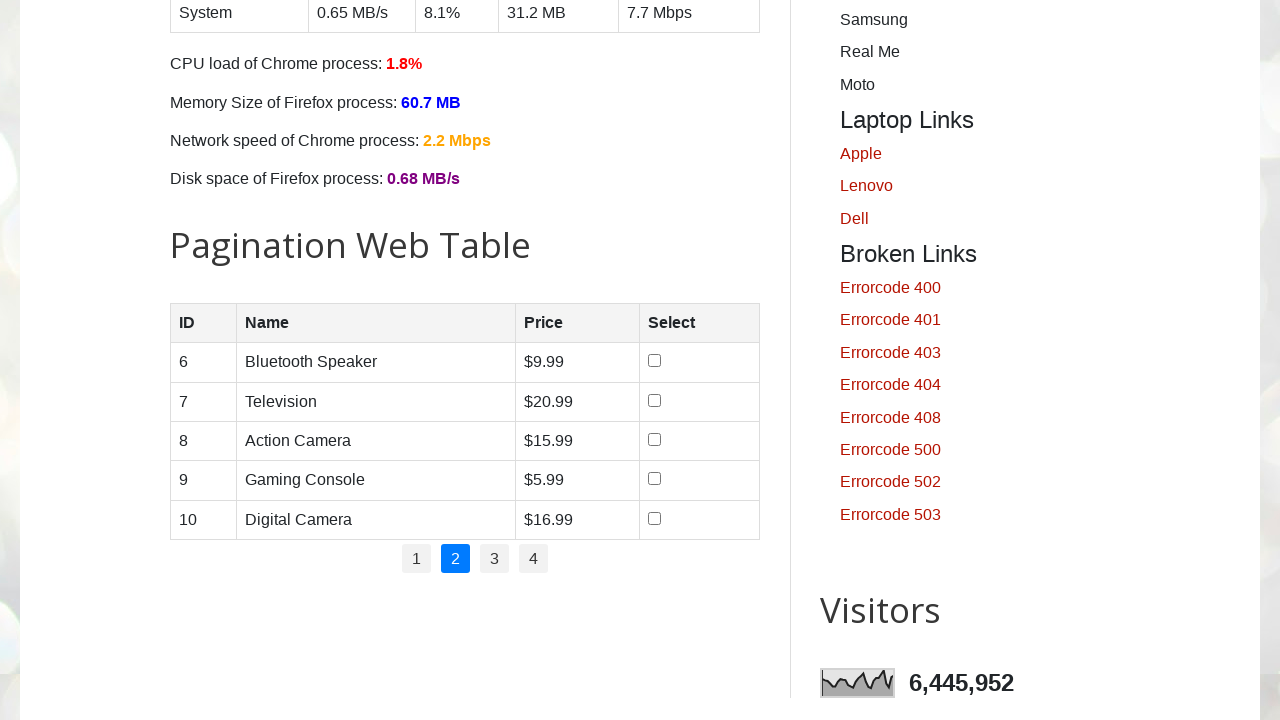

Clicked a checkbox on the current page at (654, 361) on xpath=//table[@id='productTable']/tbody/tr/td/input >> nth=0
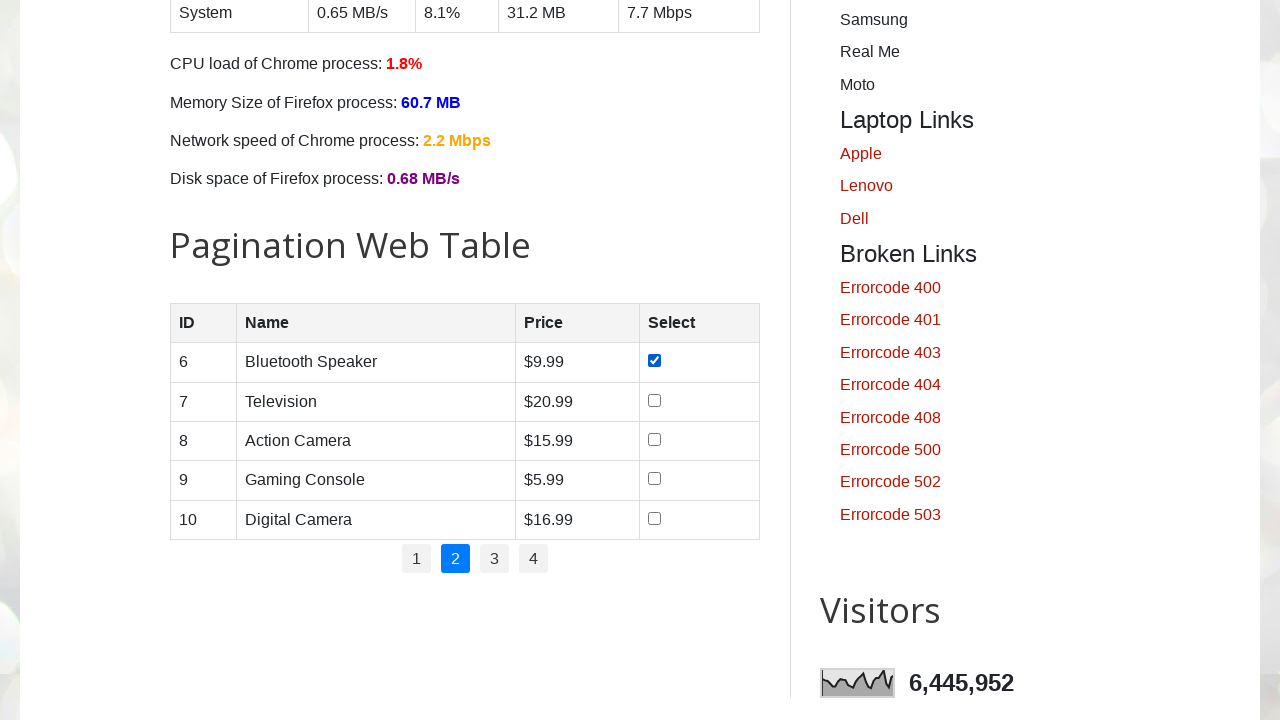

Clicked a checkbox on the current page at (654, 400) on xpath=//table[@id='productTable']/tbody/tr/td/input >> nth=1
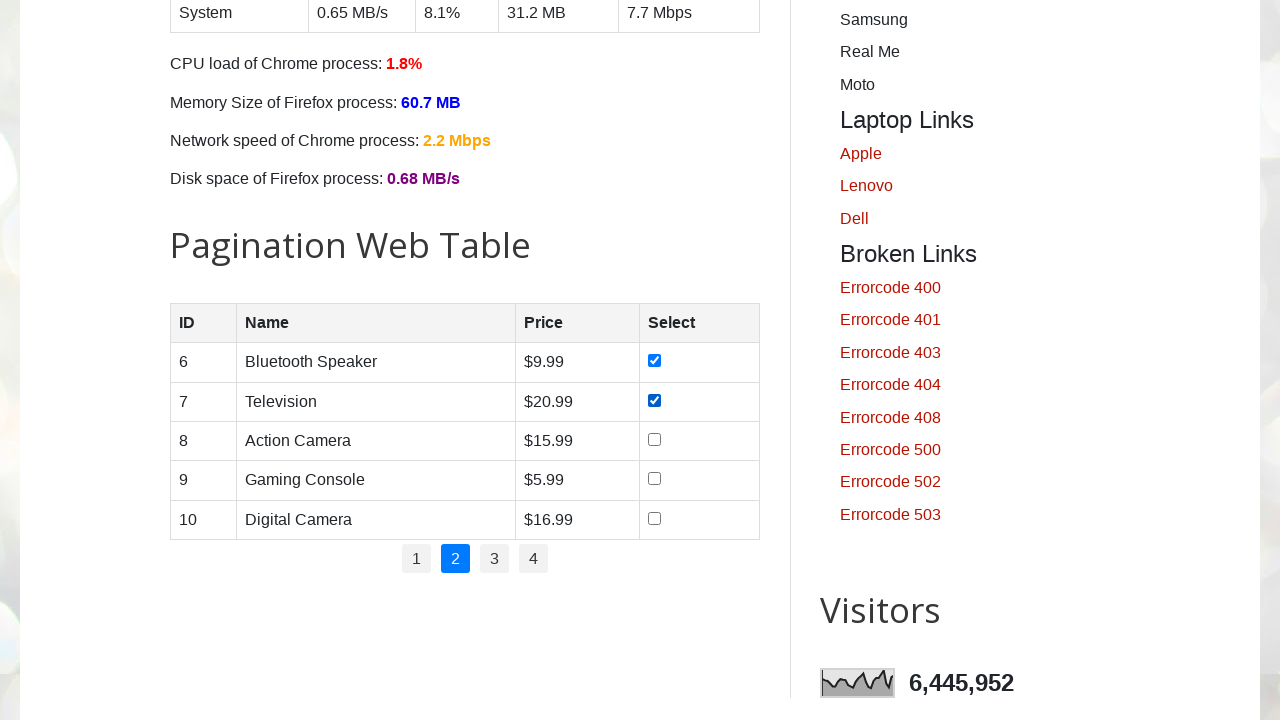

Clicked a checkbox on the current page at (654, 439) on xpath=//table[@id='productTable']/tbody/tr/td/input >> nth=2
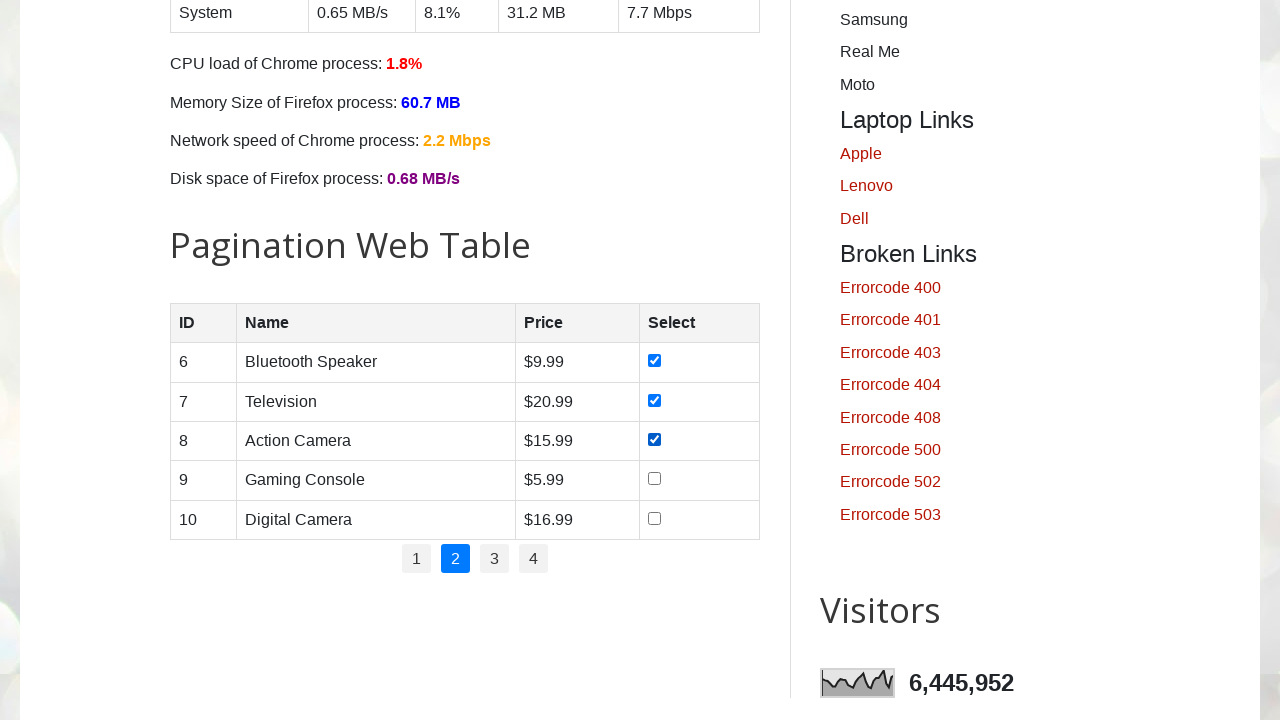

Clicked a checkbox on the current page at (654, 479) on xpath=//table[@id='productTable']/tbody/tr/td/input >> nth=3
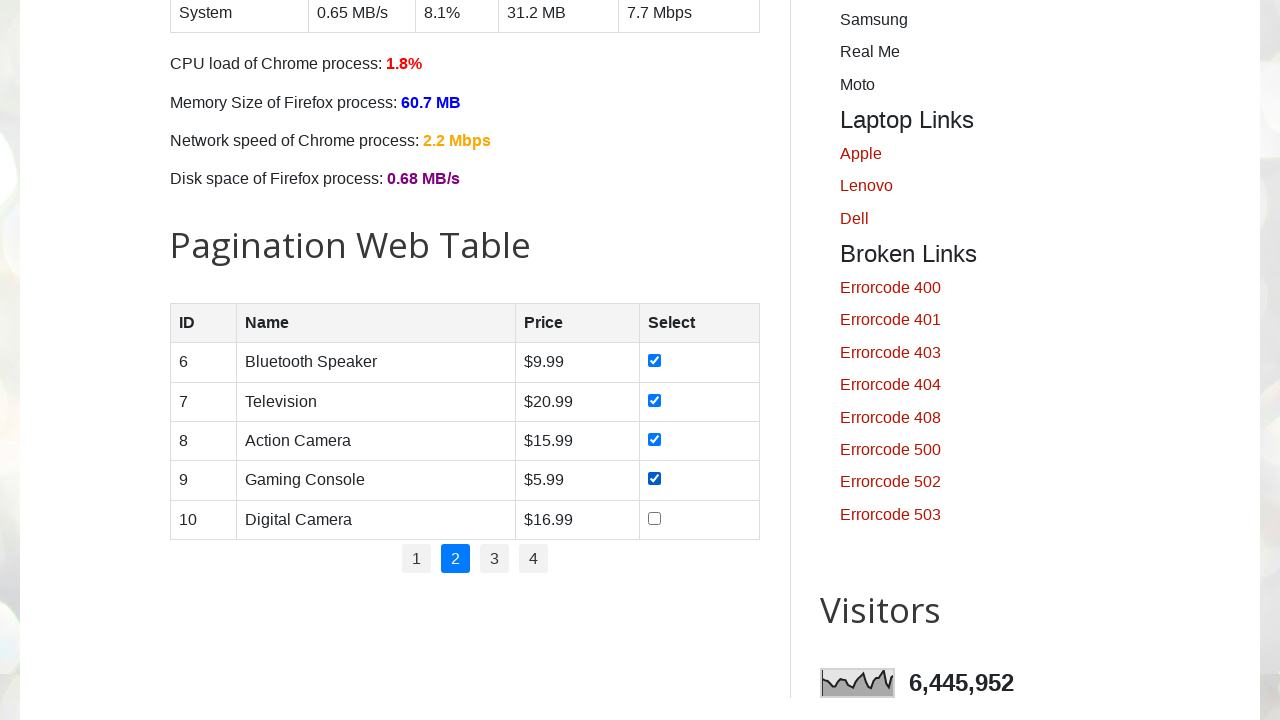

Clicked a checkbox on the current page at (654, 518) on xpath=//table[@id='productTable']/tbody/tr/td/input >> nth=4
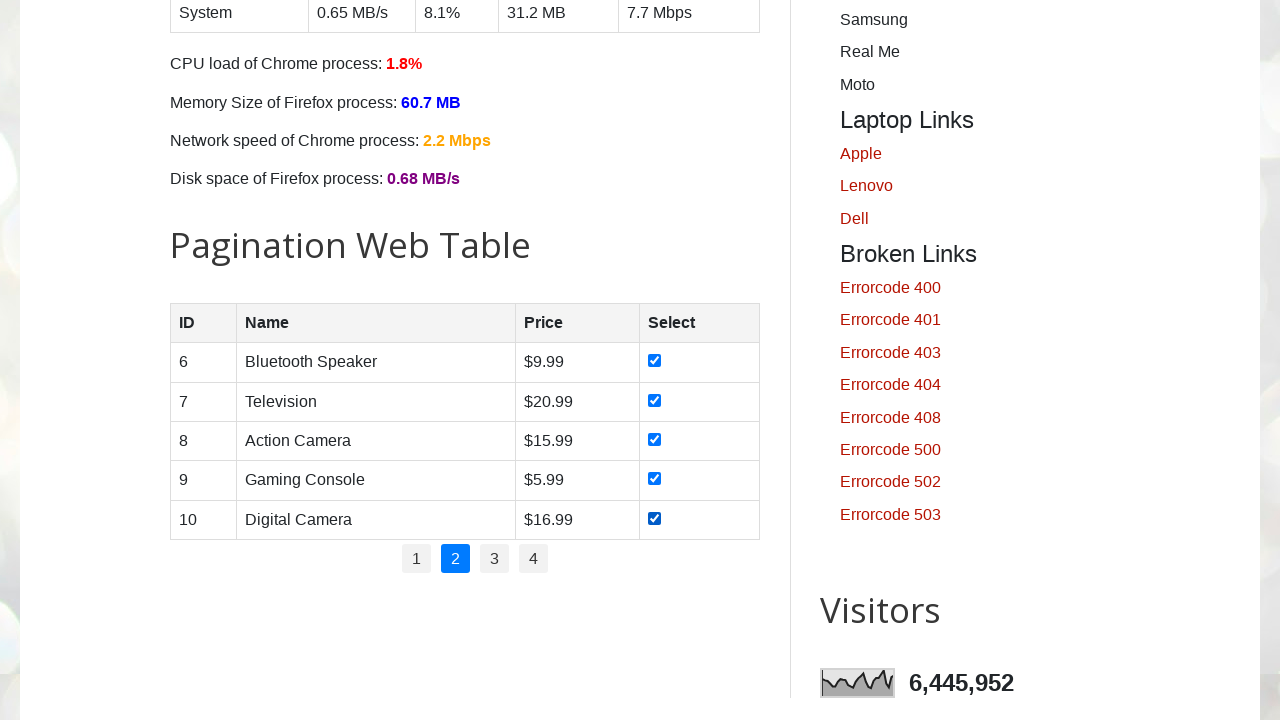

Clicked all 5 checkboxes on page 4
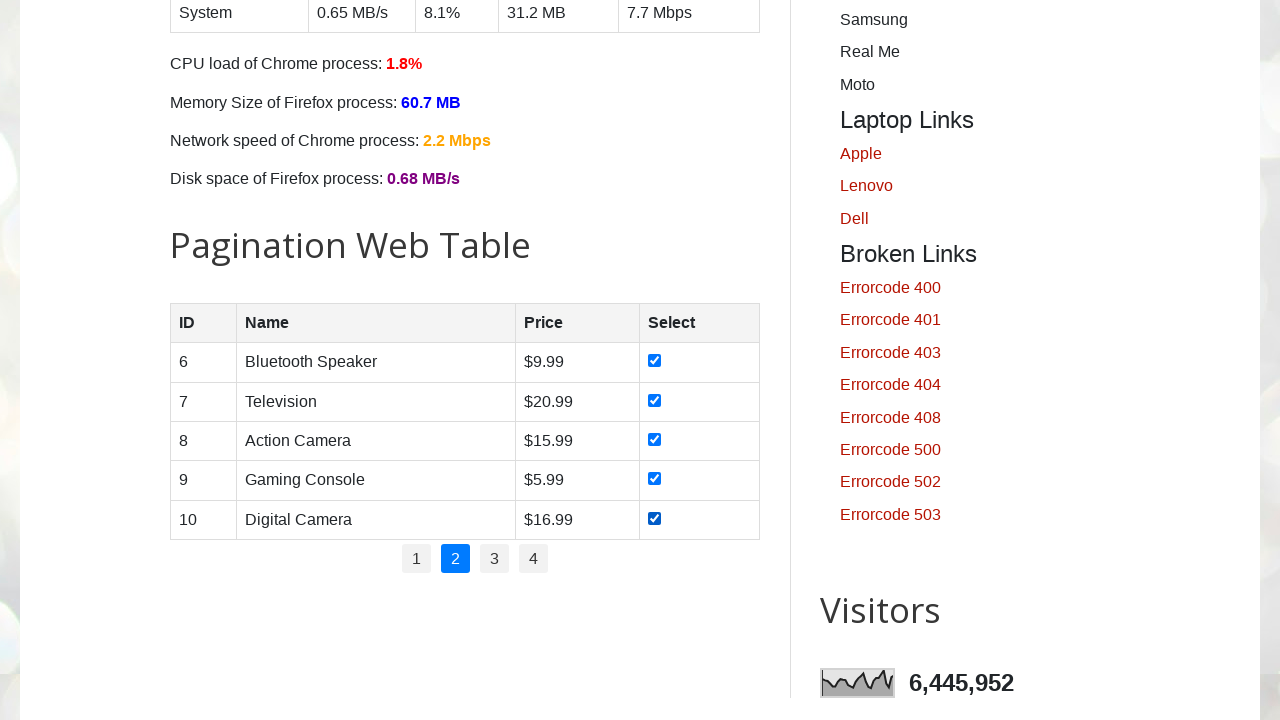

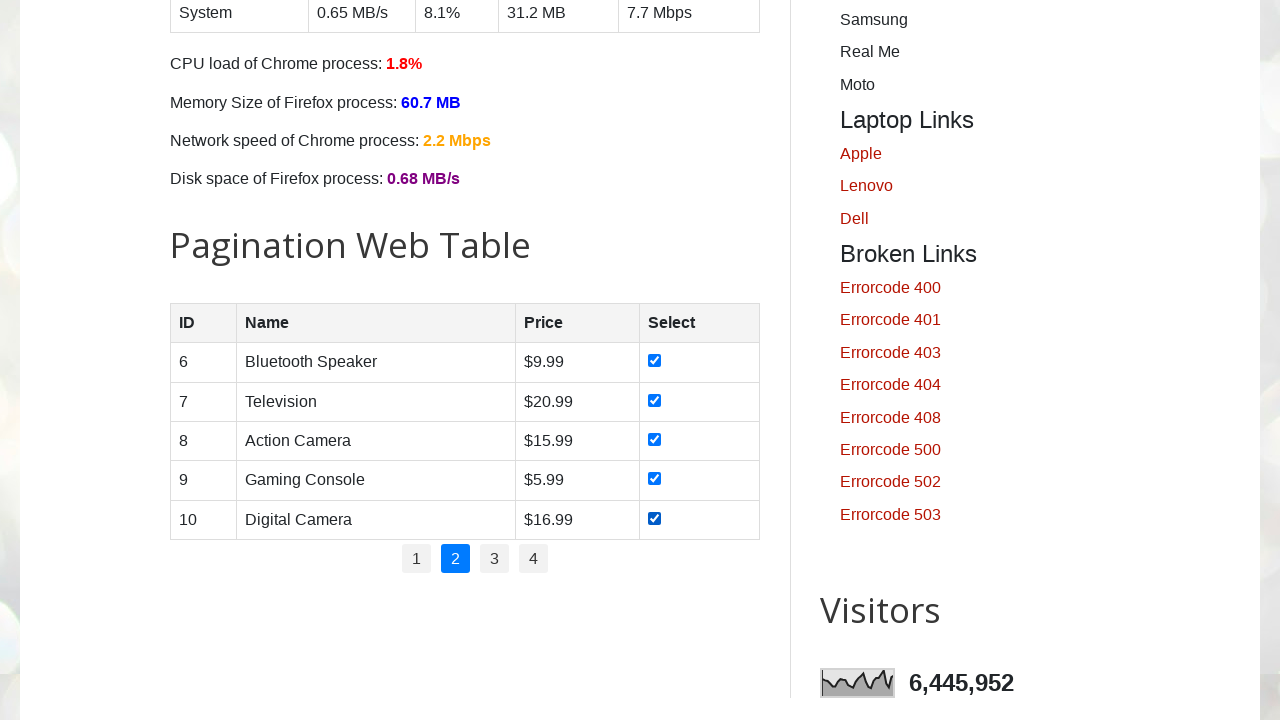